Tests keyboard actions by filling a current address field, copying its content using keyboard shortcuts (Ctrl+A, Ctrl+C), and pasting it into a permanent address field (Ctrl+V)

Starting URL: https://demoqa.com/text-box

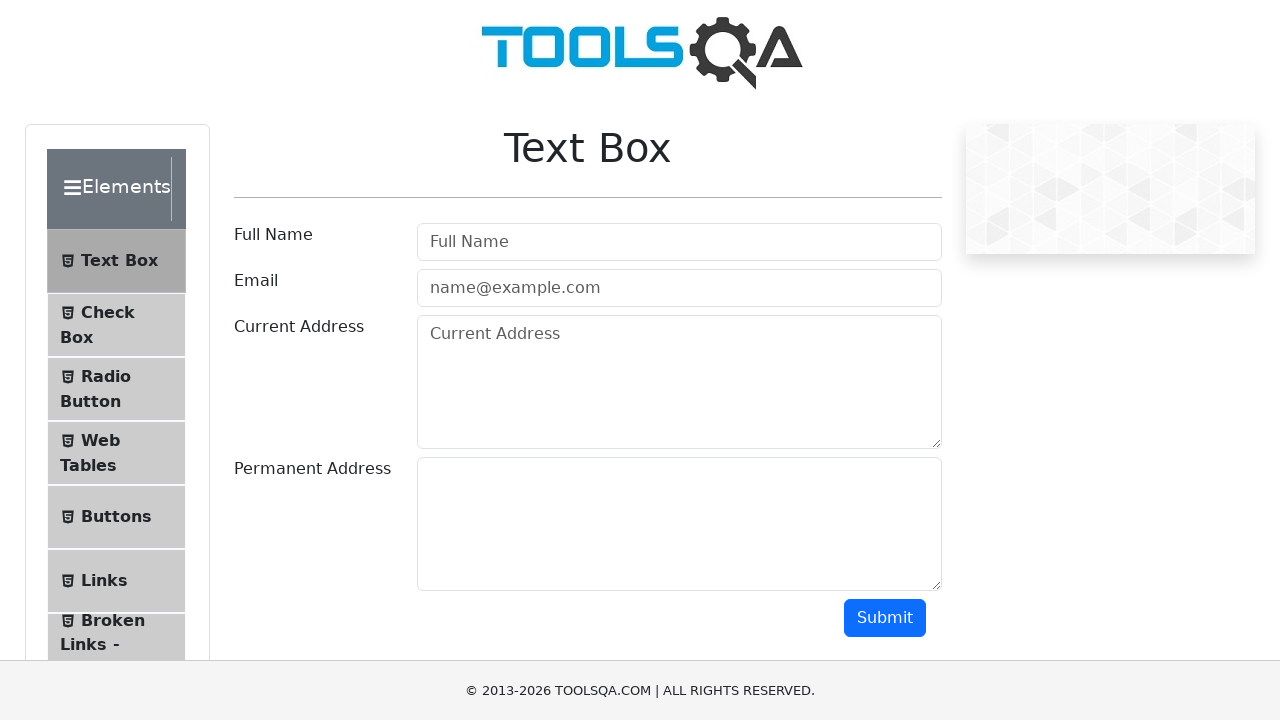

Filled current address field with 'vill : dakaita,dist godda, 814165' on #currentAddress
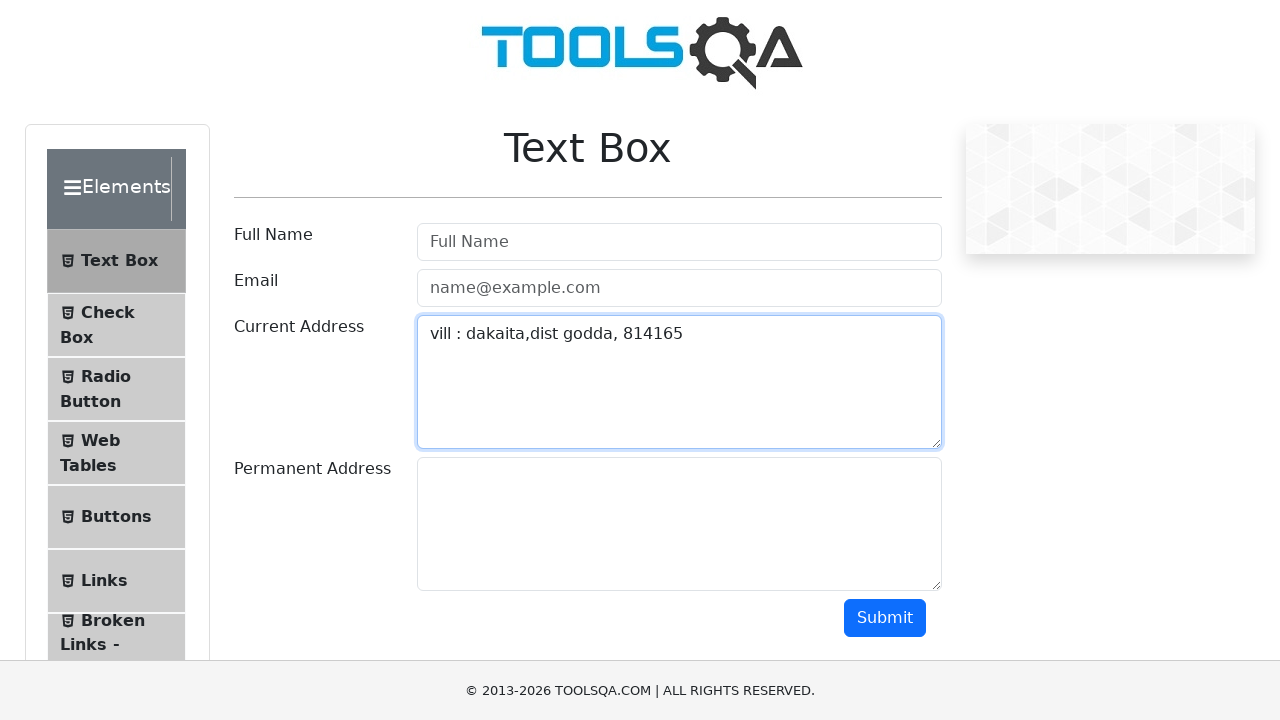

Clicked on current address field to focus it at (679, 382) on #currentAddress
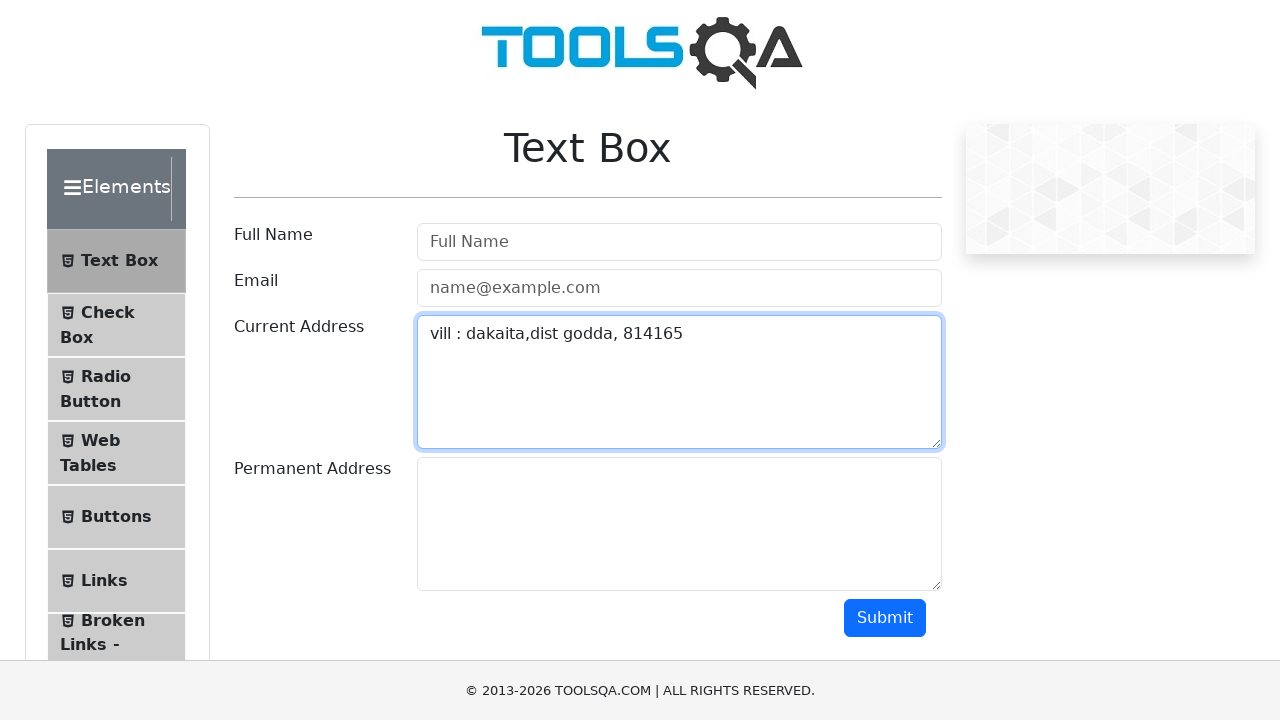

Selected all text in current address field using Ctrl+A
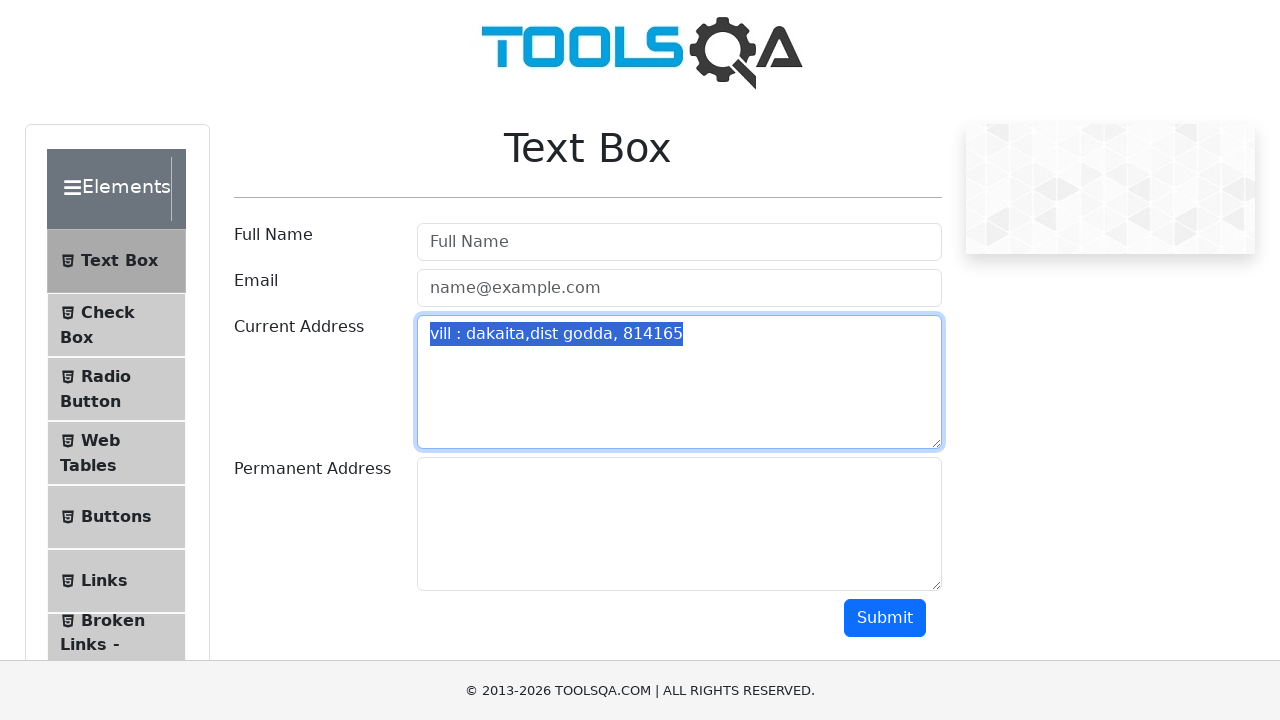

Copied selected text using Ctrl+C
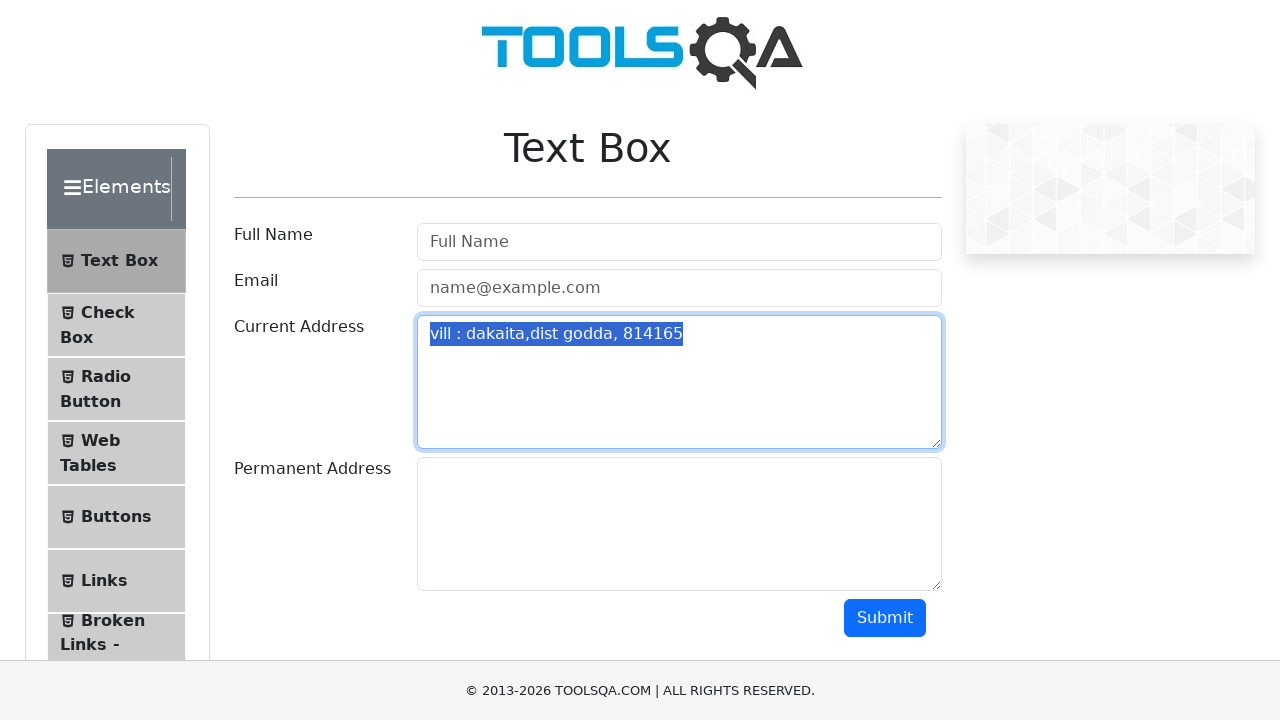

Pressed Tab to move focus to permanent address field
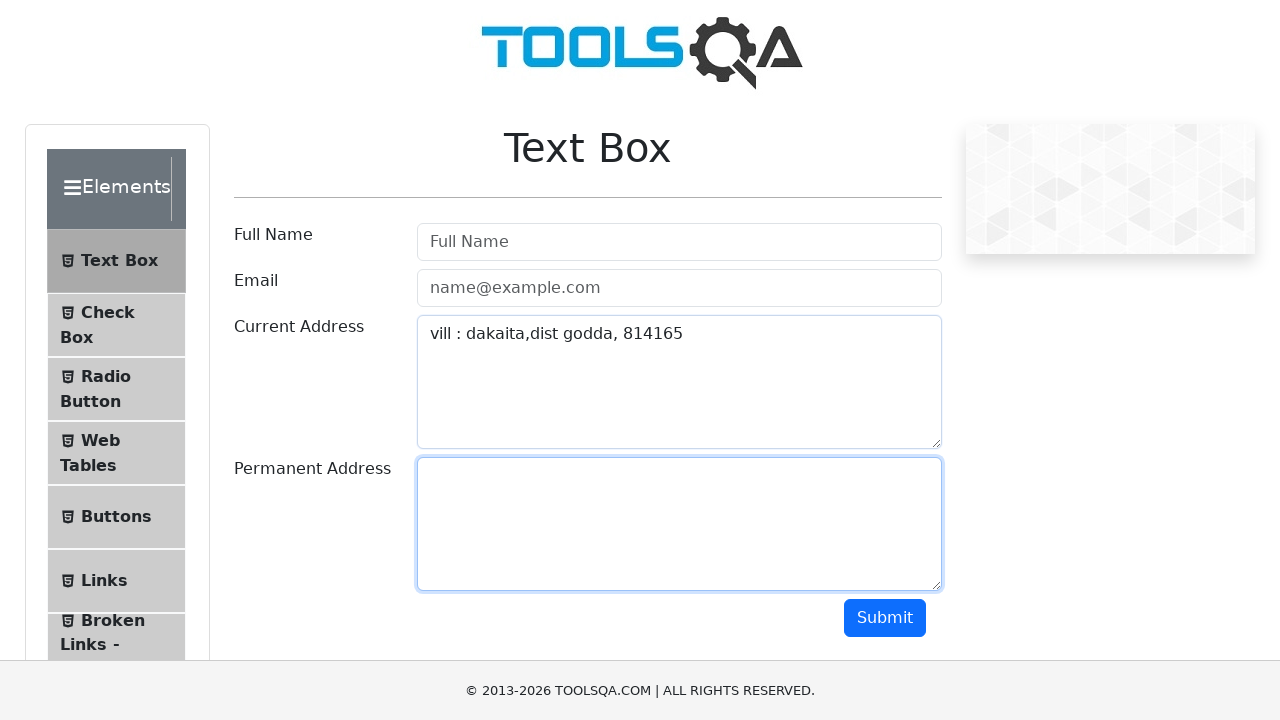

Pasted copied text into permanent address field using Ctrl+V
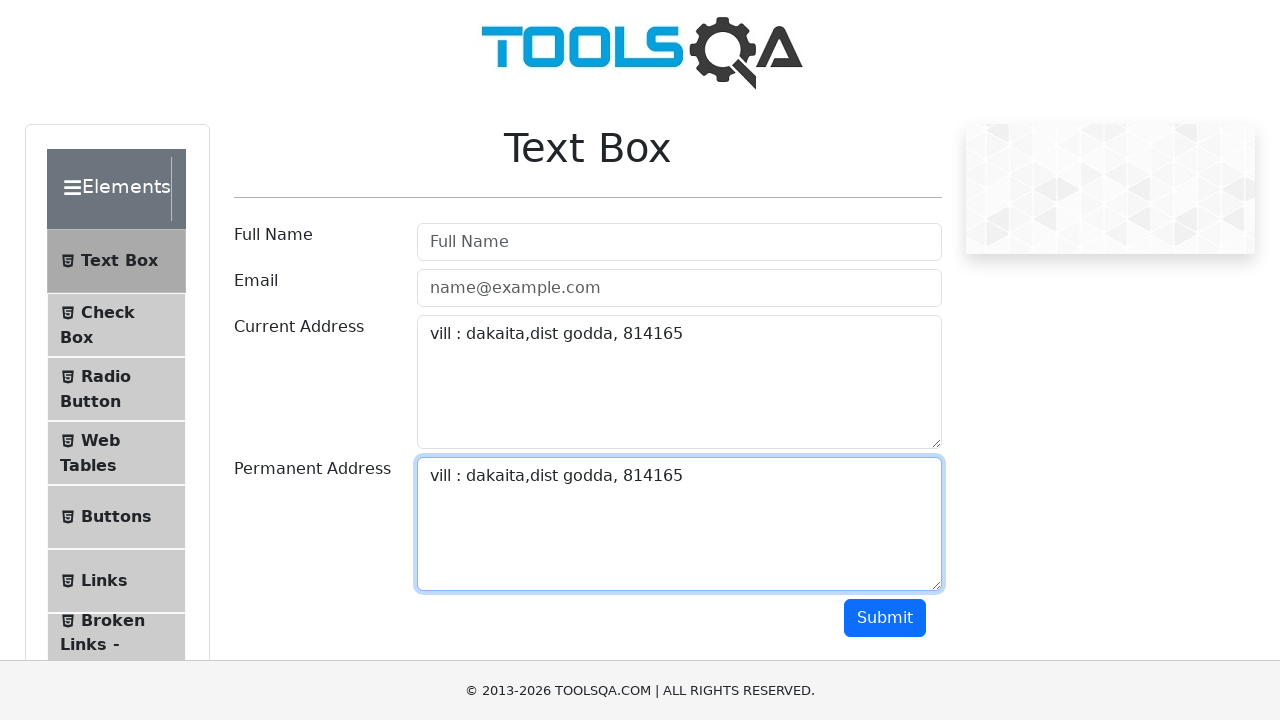

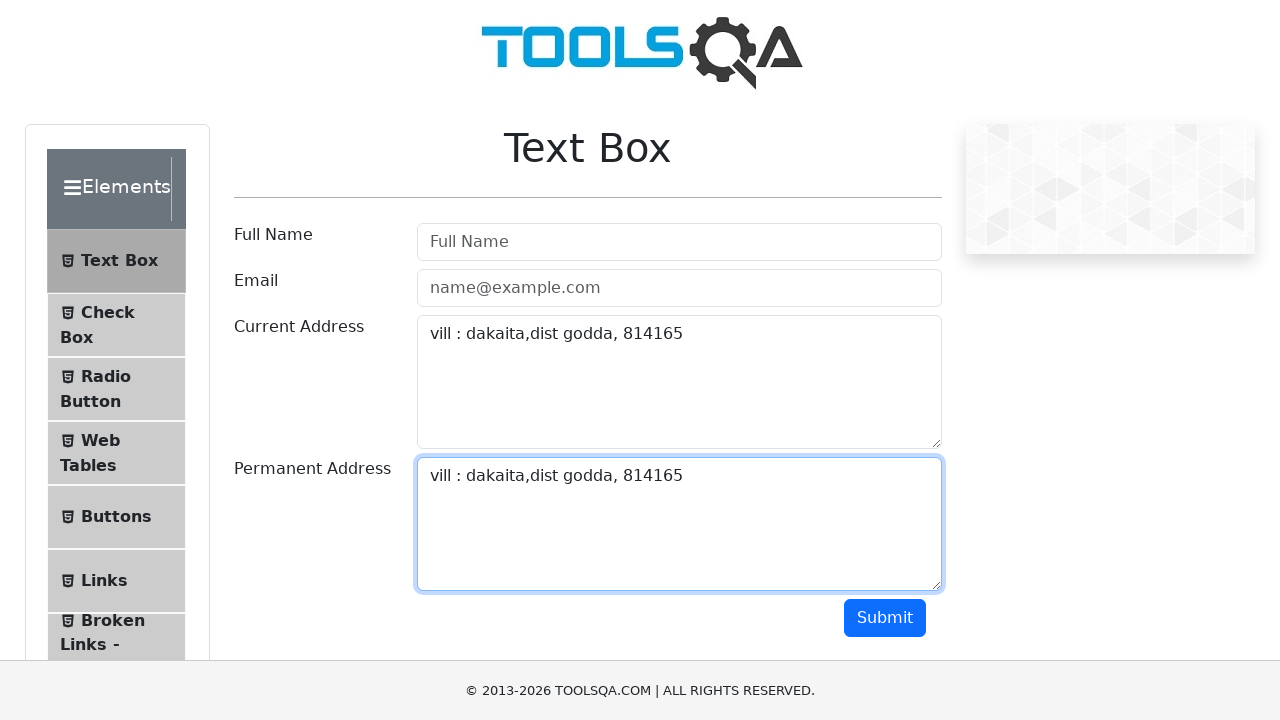